Navigates to the RedBus website homepage with browser window maximized. This is a basic navigation test that opens the bus booking website.

Starting URL: https://www.redbus.com/

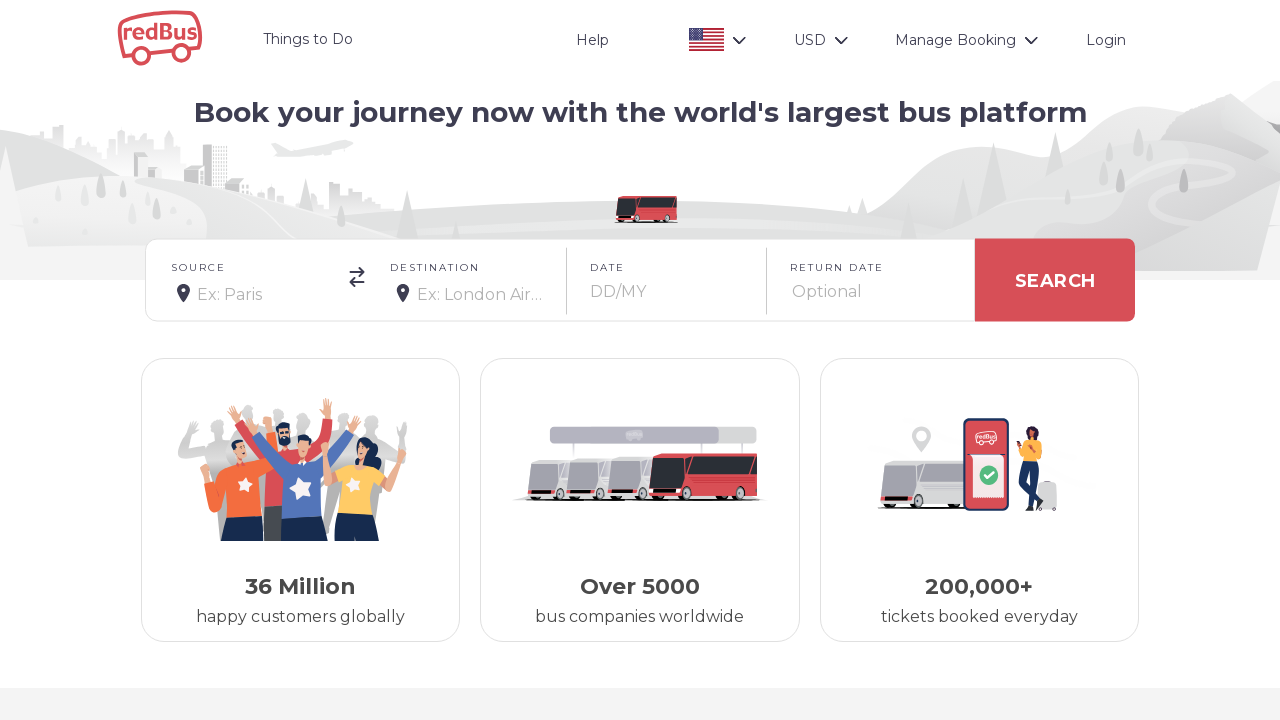

Waited for RedBus homepage to load (domcontentloaded state)
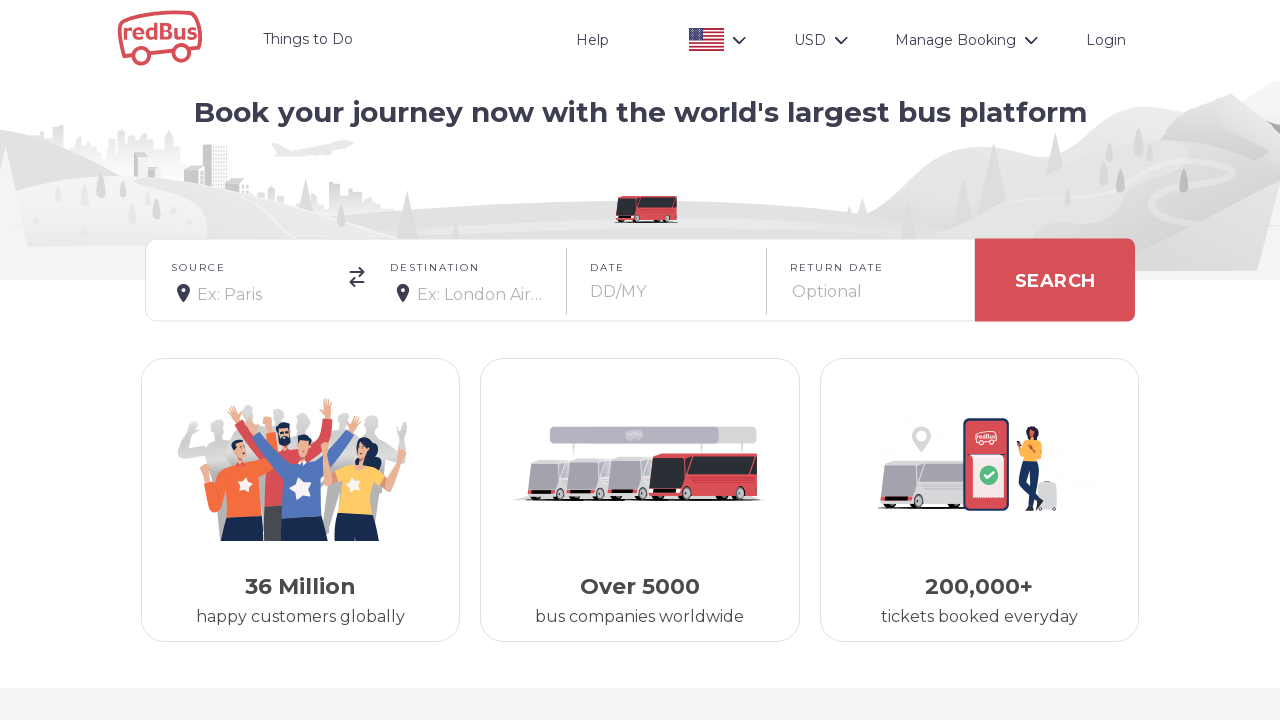

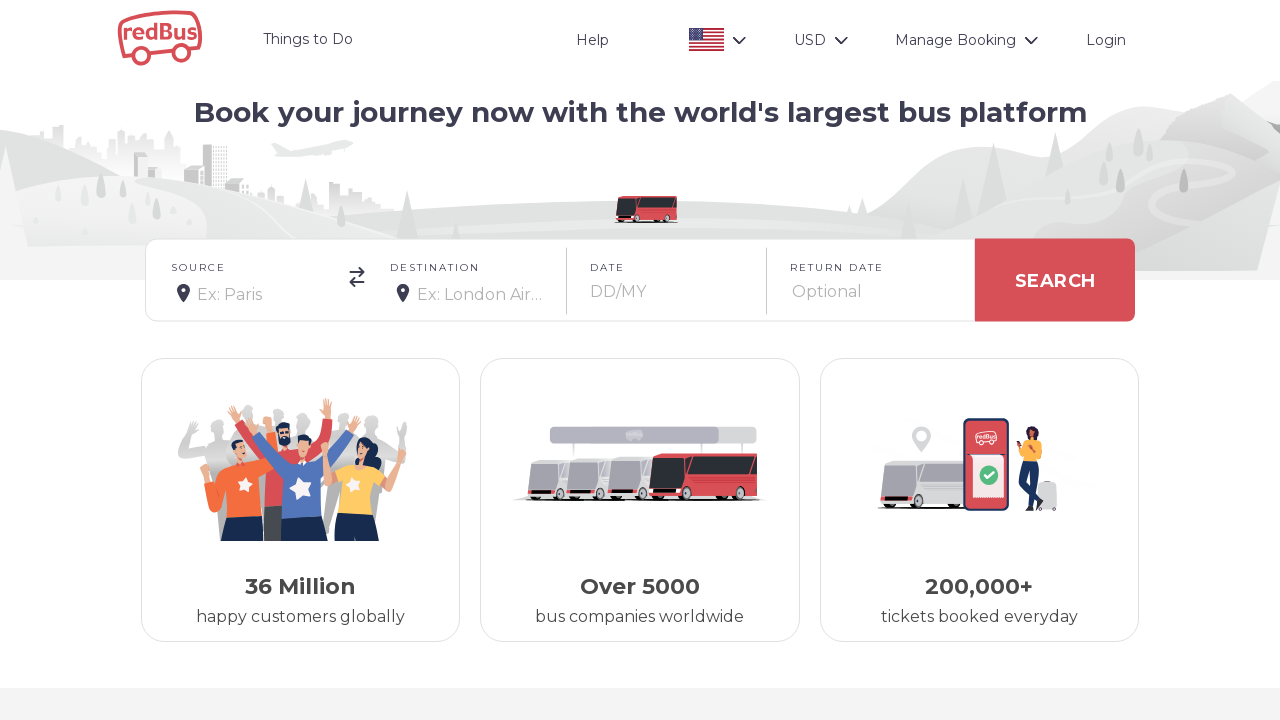